Tests a form submission by filling out personal information fields including first name, last name, job title, radio buttons, checkbox, dropdown selection, and date picker, then submits and verifies success message.

Starting URL: https://formy-project.herokuapp.com/form

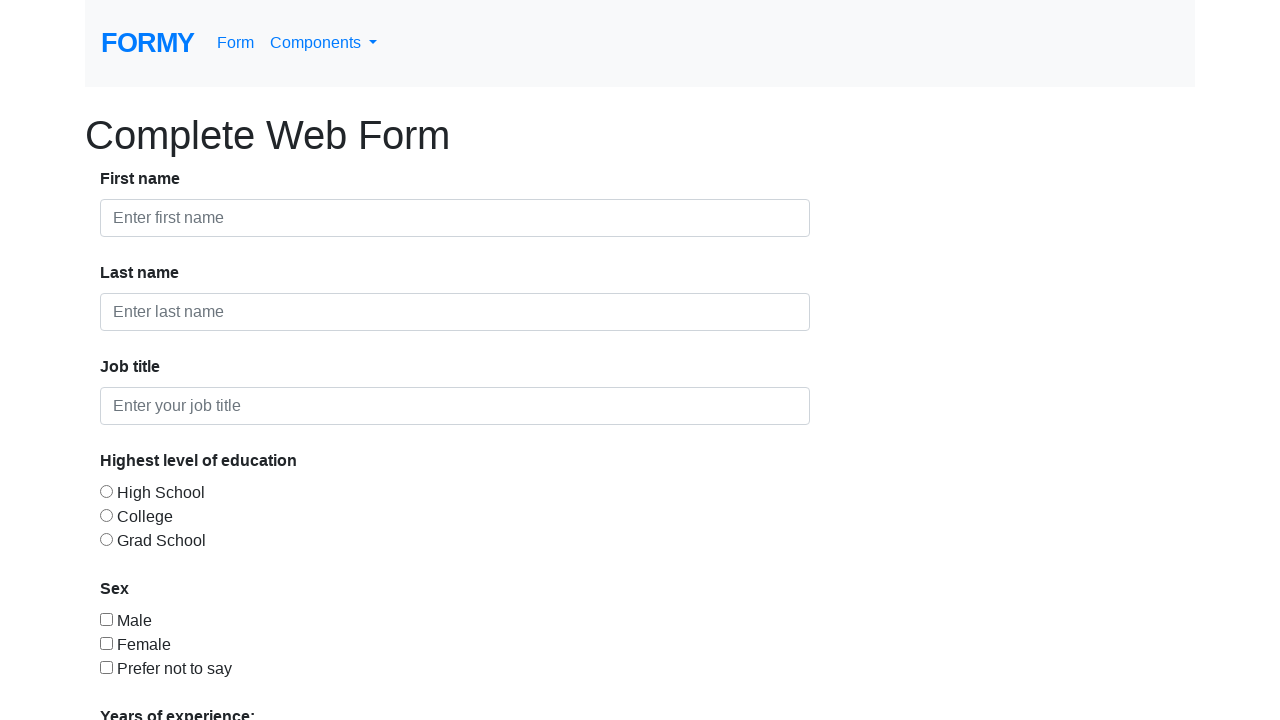

Filled first name field with 'Tedy' on #first-name
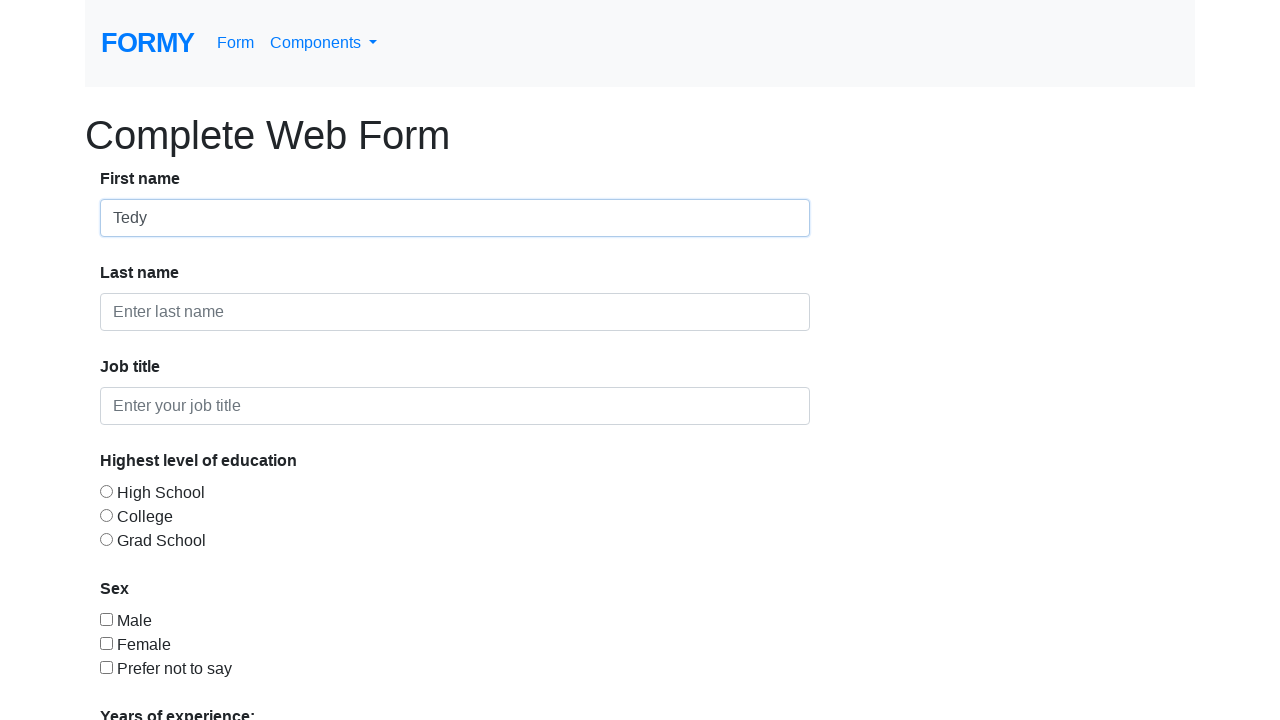

Filled last name field with 'Aditia' on #last-name
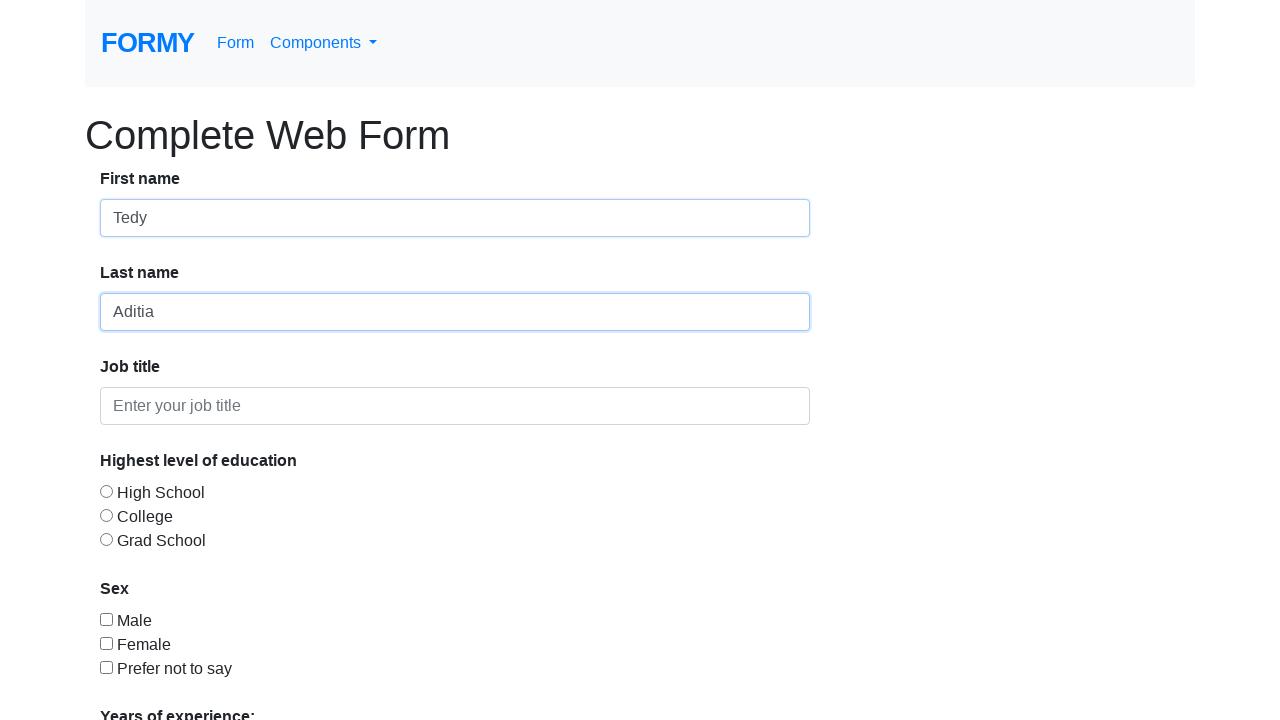

Filled job title field with 'Staff IT Programmer' on #job-title
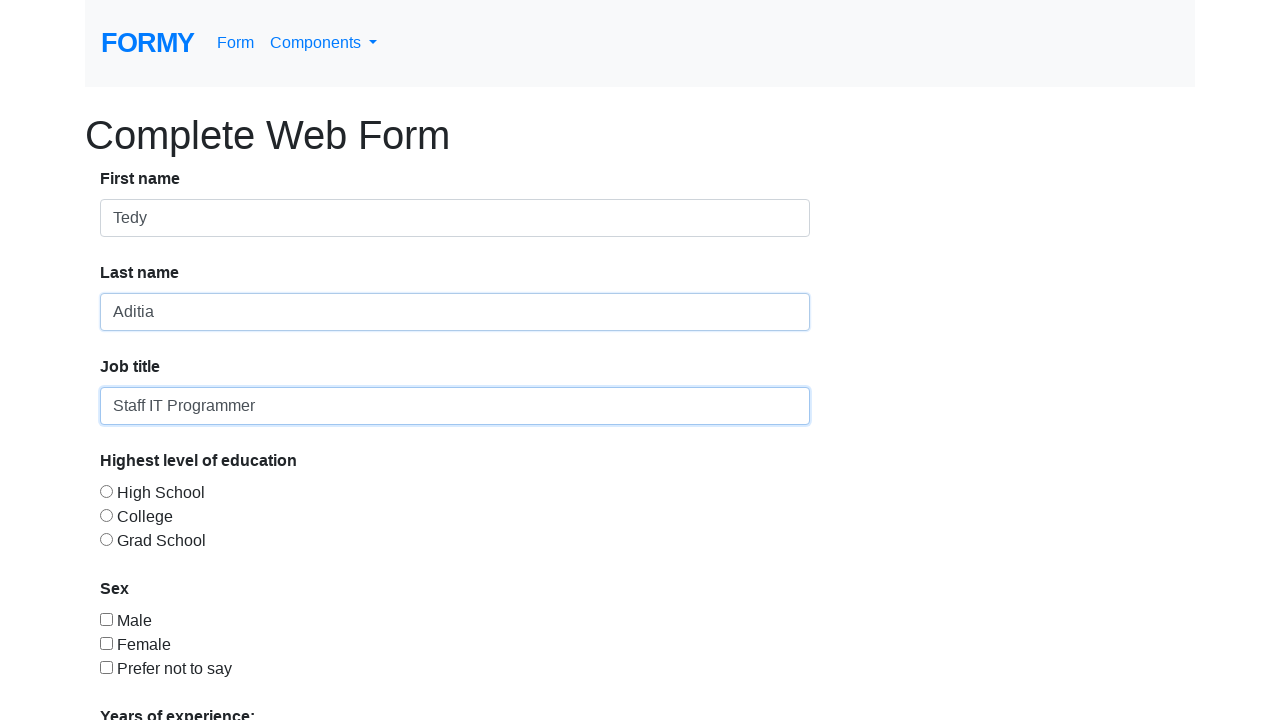

Clicked first radio button (High School) at (106, 491) on #radio-button-1
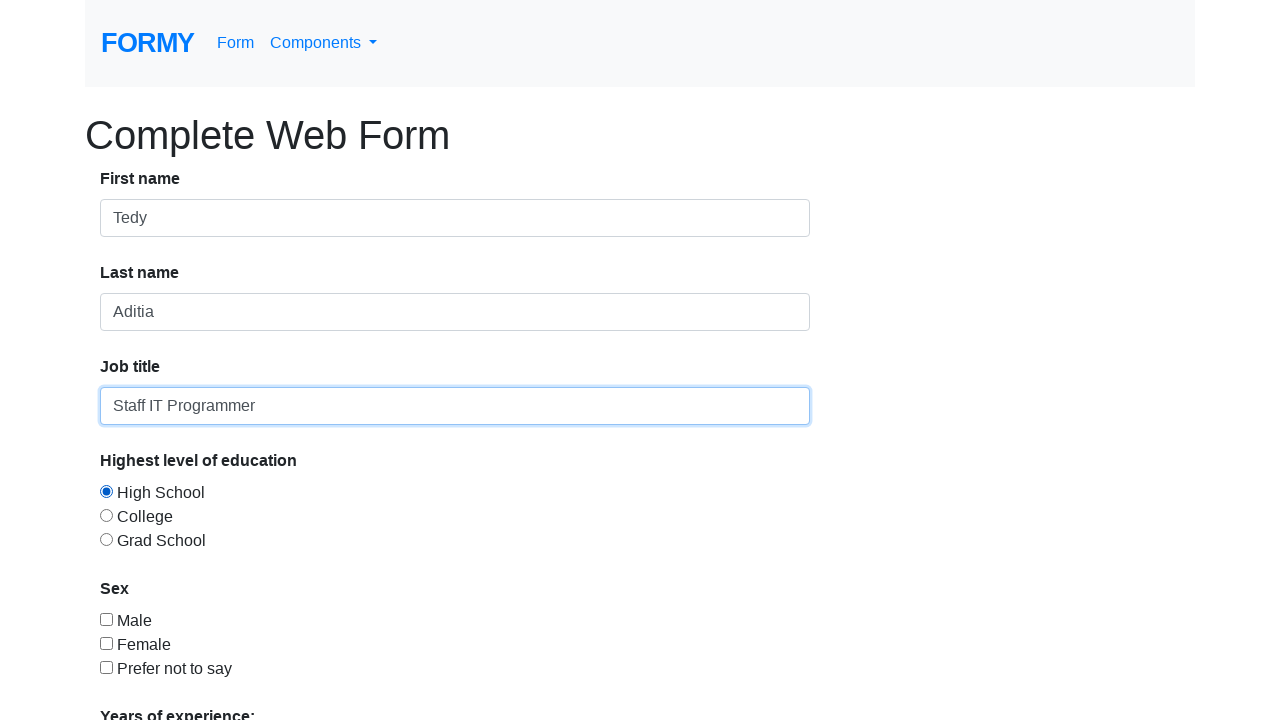

Clicked second radio button (College) at (106, 515) on #radio-button-2
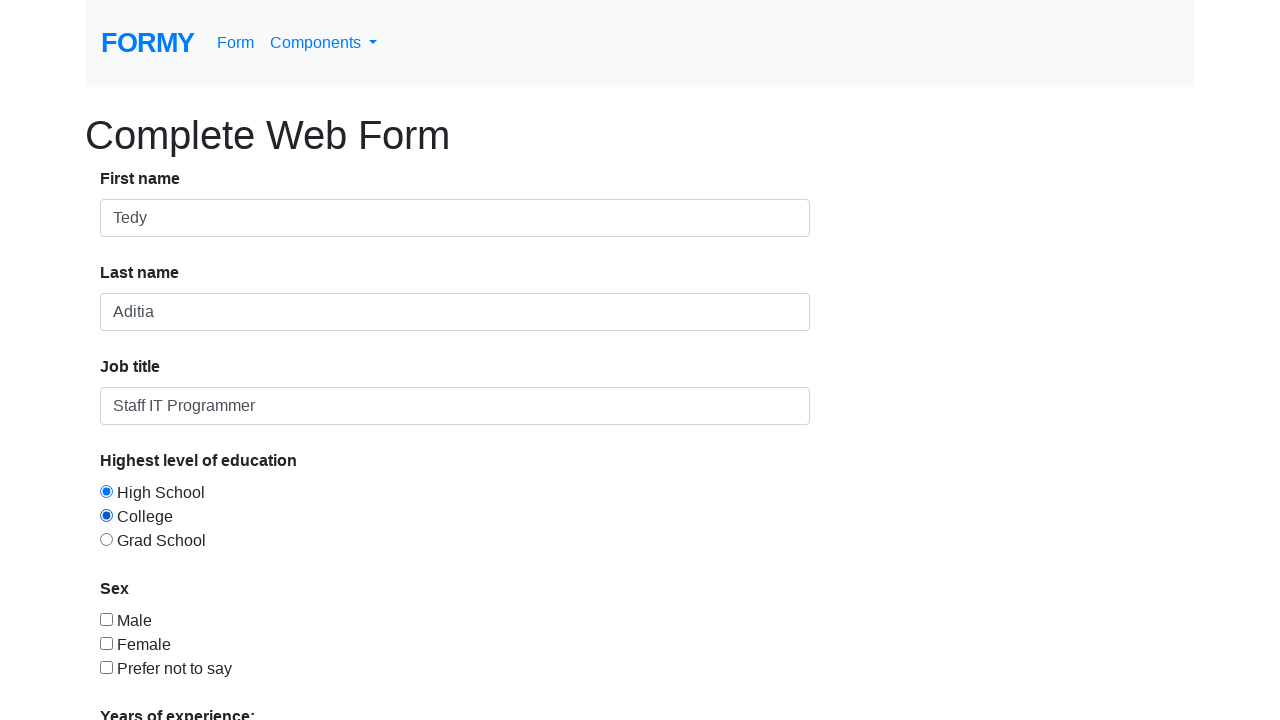

Clicked first checkbox at (106, 619) on #checkbox-1
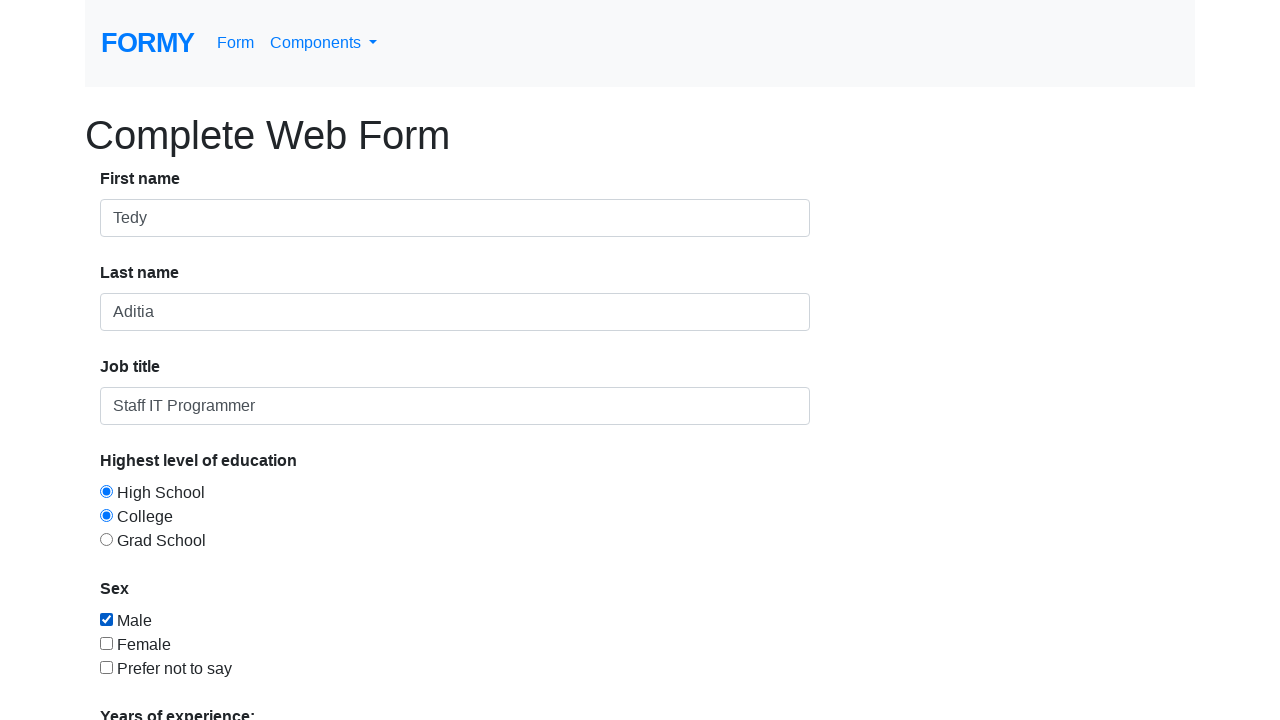

Selected option from dropdown menu on #select-menu
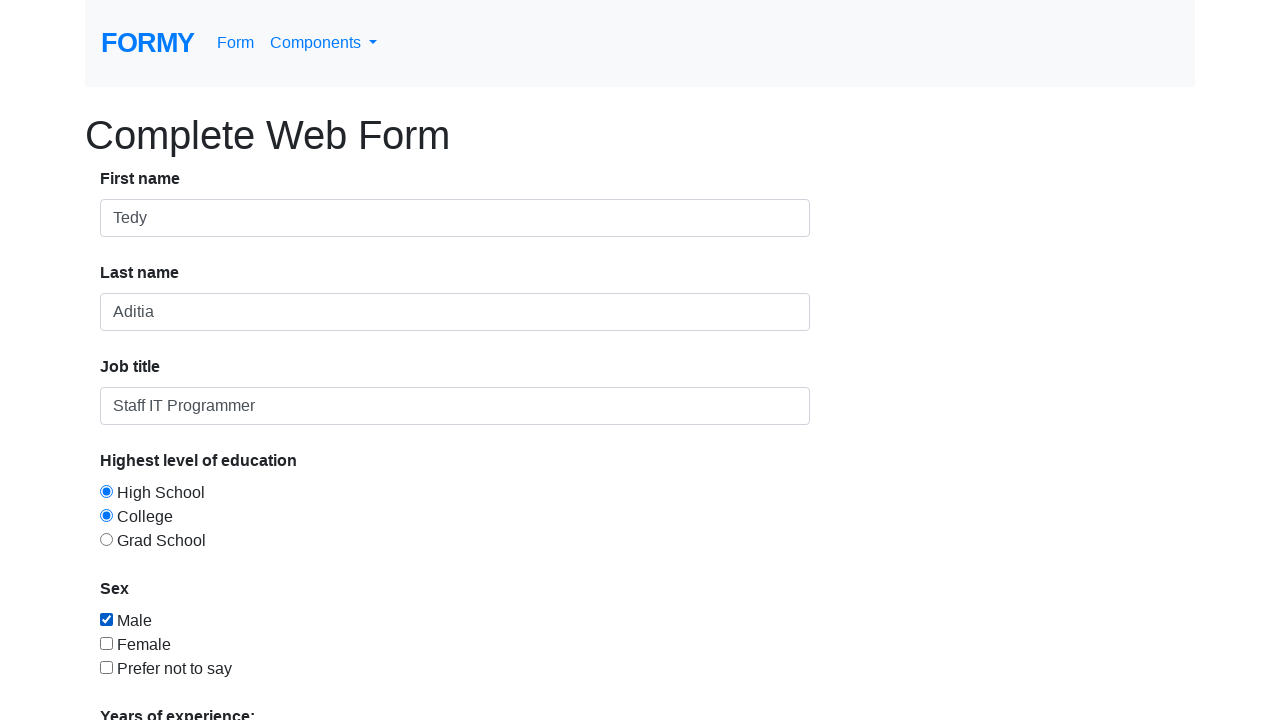

Filled date picker with '12/12/2022' on #datepicker
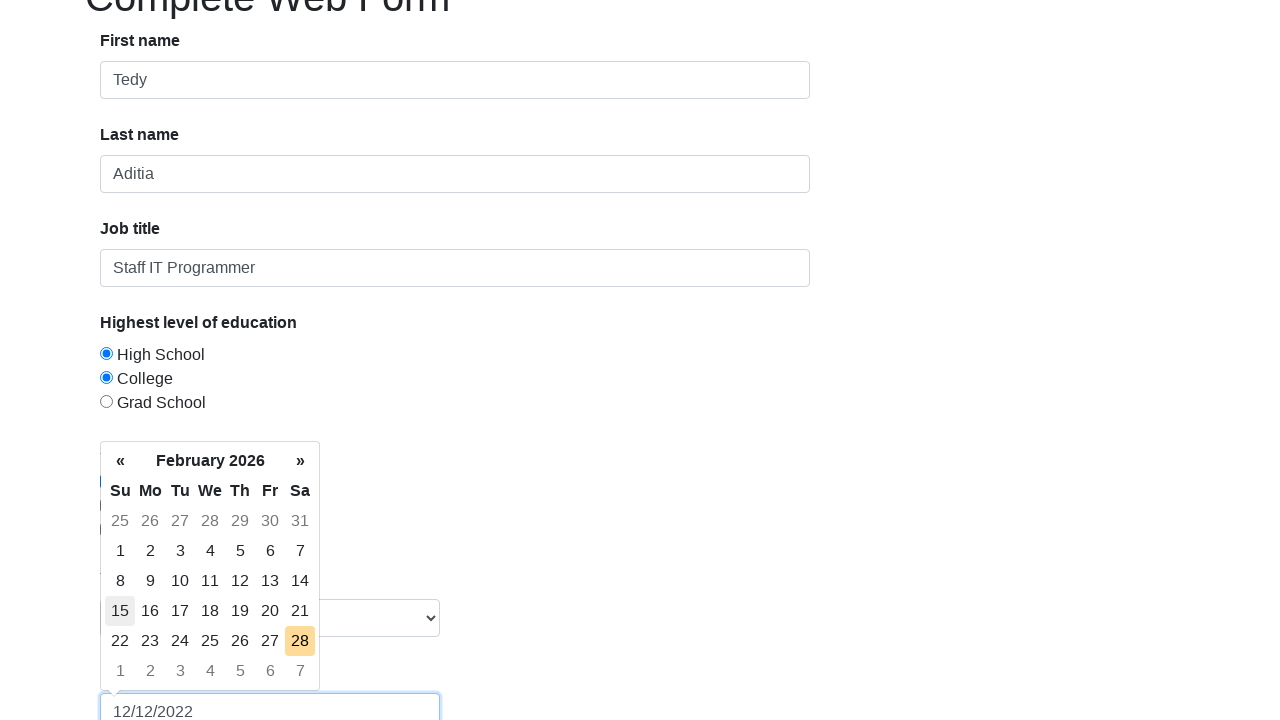

Clicked submit button at (148, 680) on a[role='button']
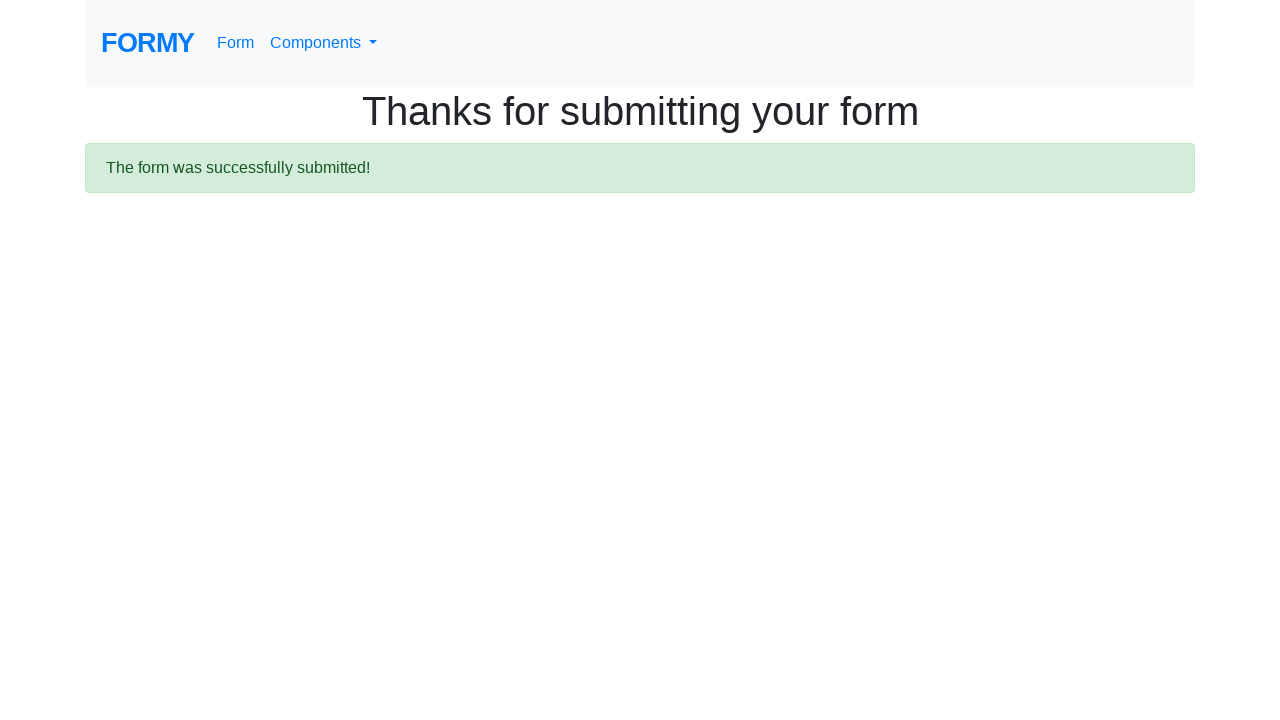

Success message appeared and form submission was verified
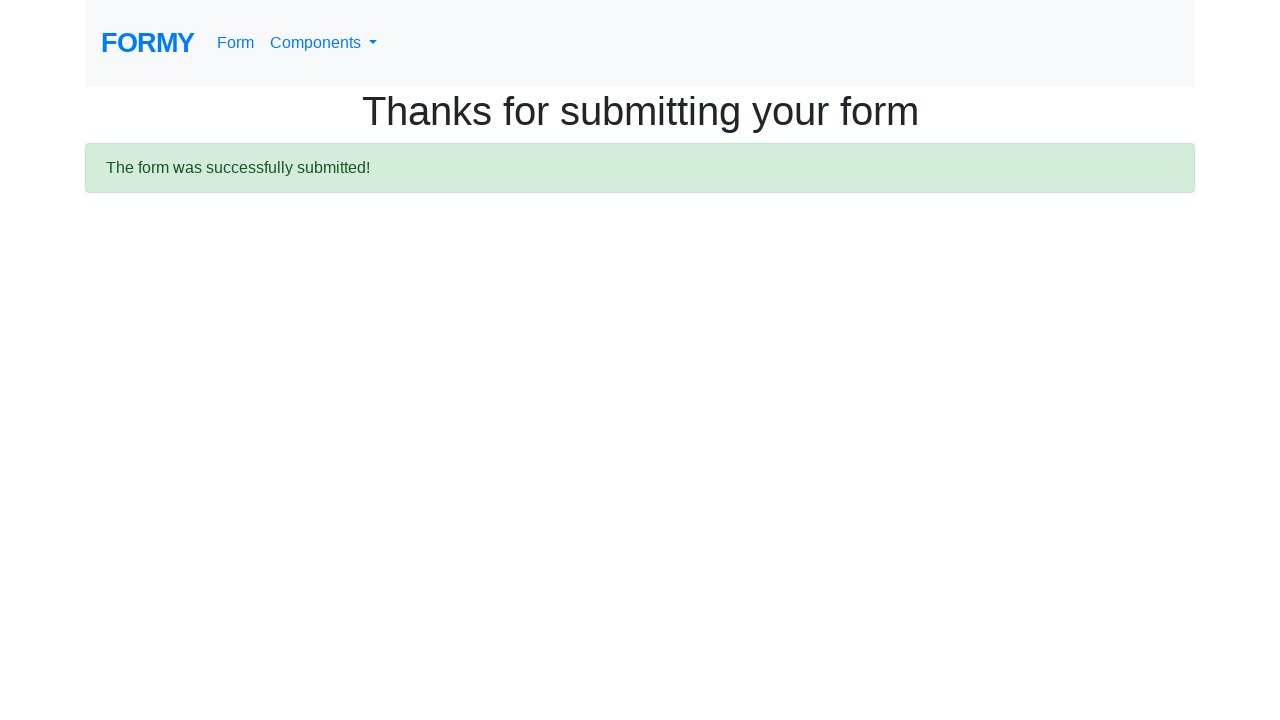

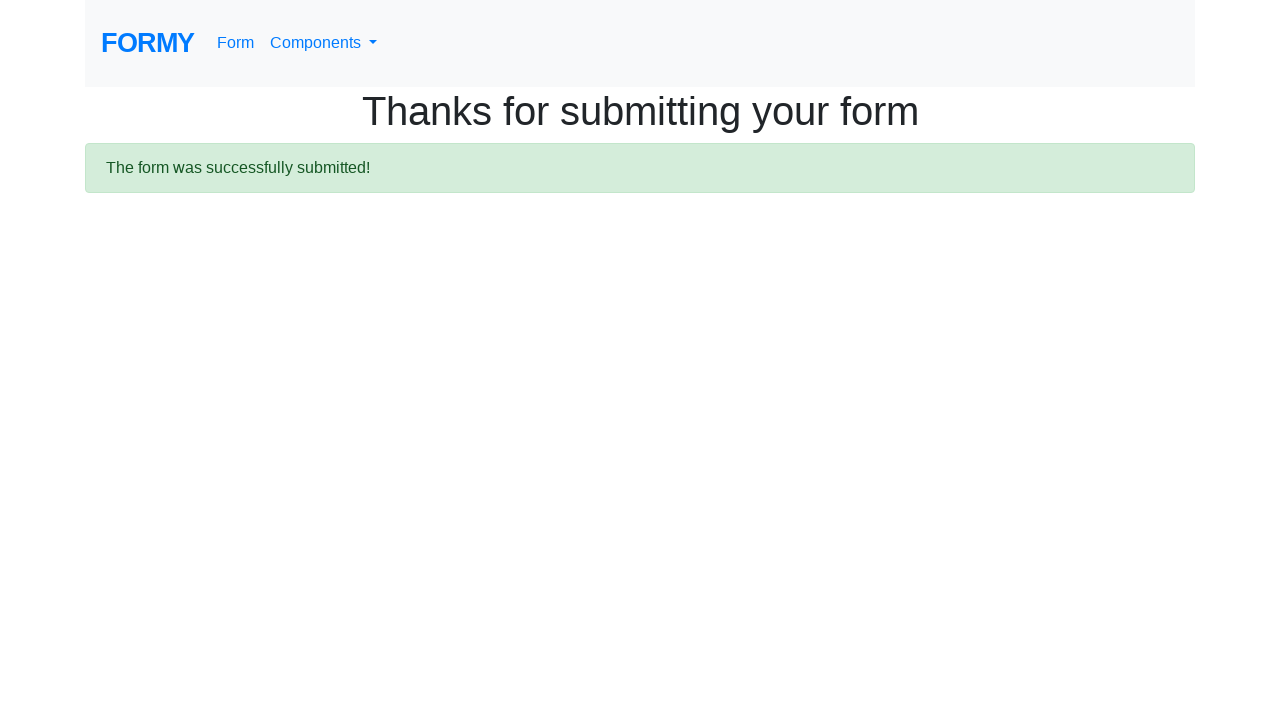